Searches for "Puppy" using the search functionality on the Purina UK website

Starting URL: http://www.purina.co.uk

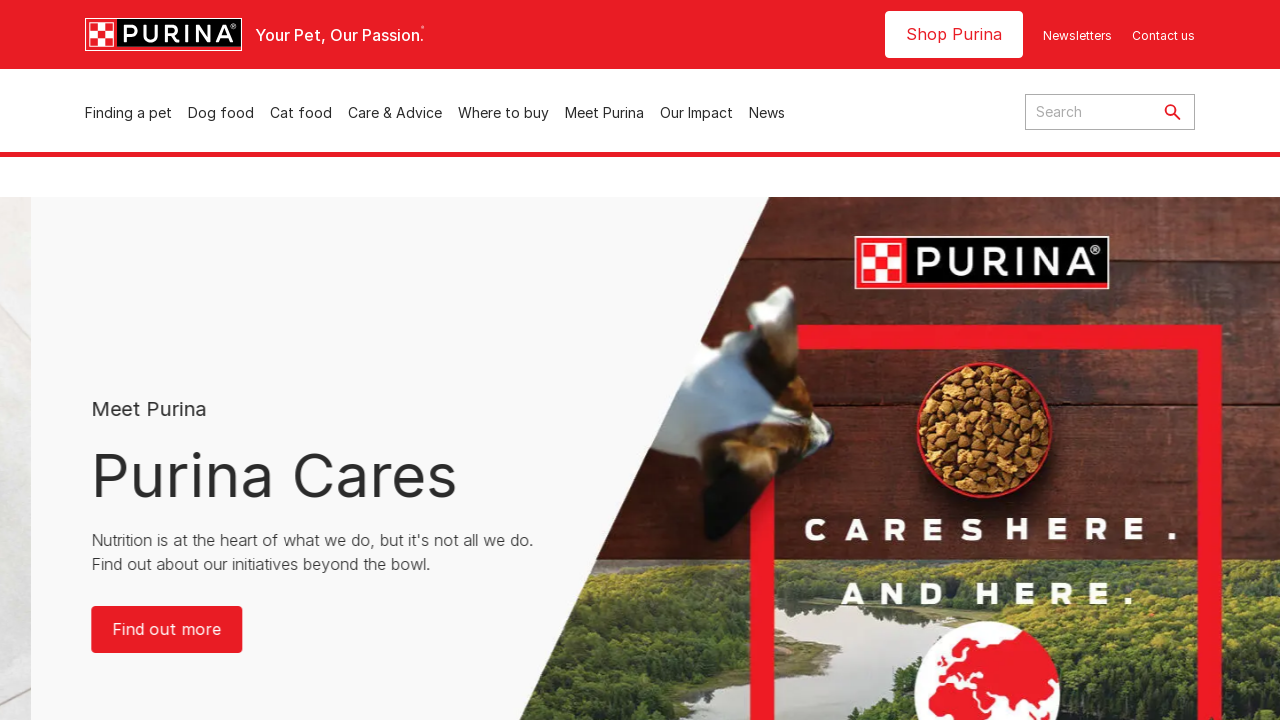

Clicked on the search textbox in header navigation at (1088, 112) on xpath=//div[@class='header--navigation twb-container']//input[@id='edit-search-a
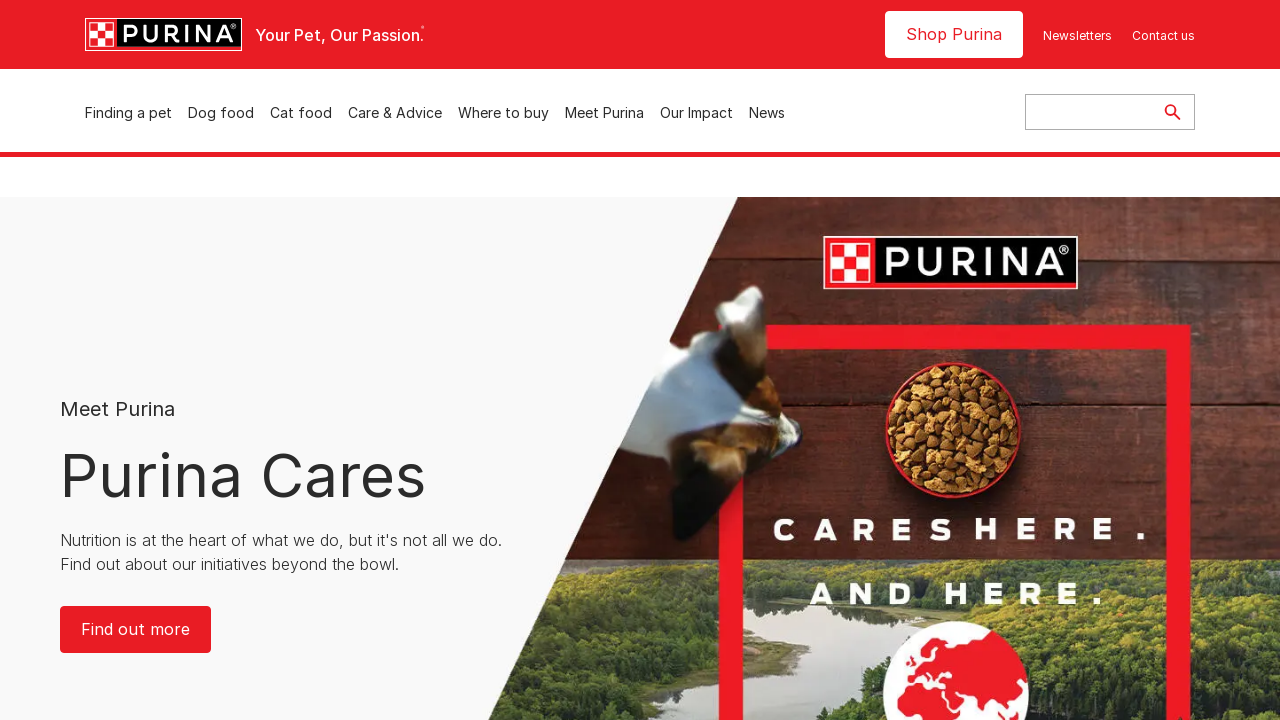

Filled search textbox with 'Puppy' on //div[@class='header--navigation twb-container']//input[@id='edit-search-api-ful
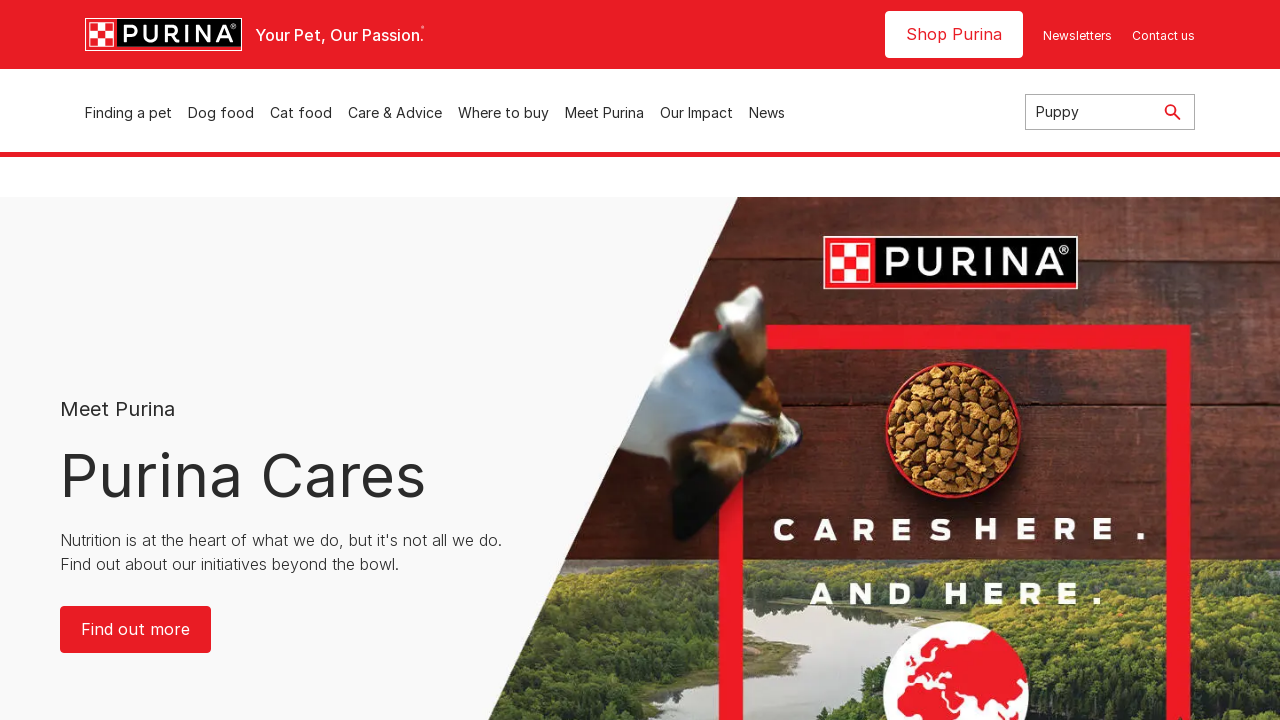

Clicked search submit button to search for 'Puppy' at (1172, 112) on xpath=//div[@class='header--navigation twb-container']//input[@id='edit-submit-n
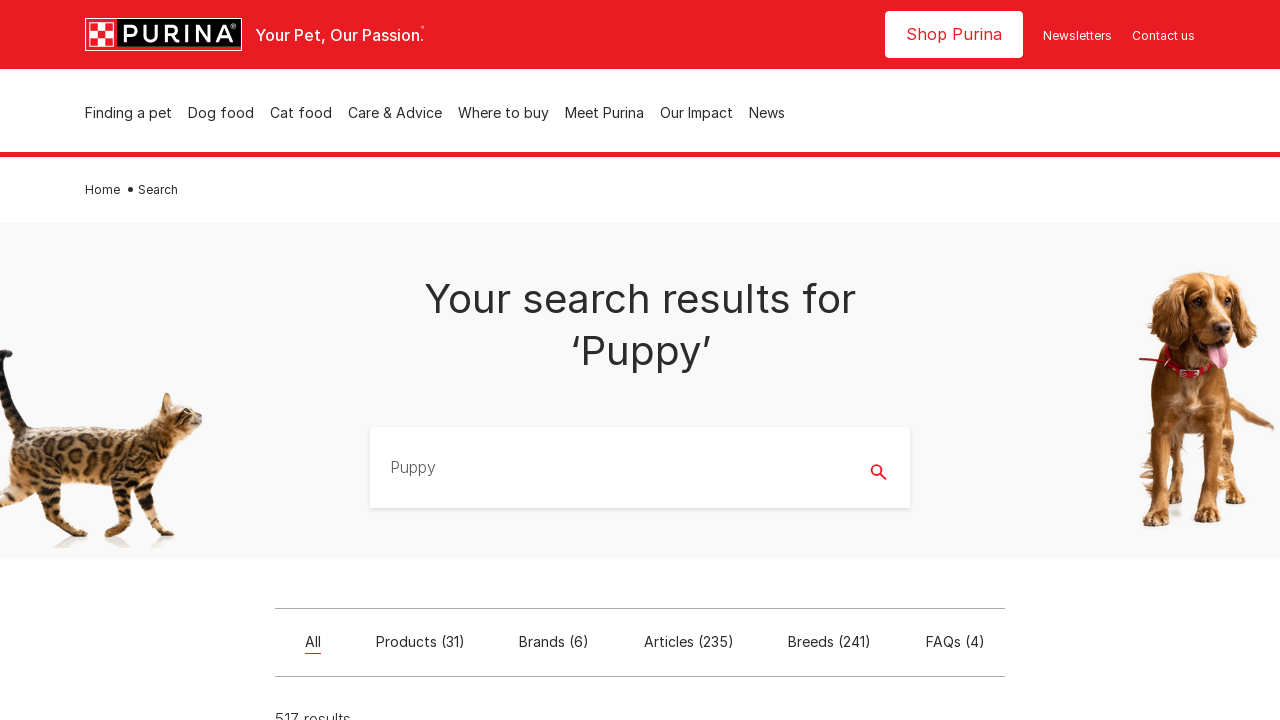

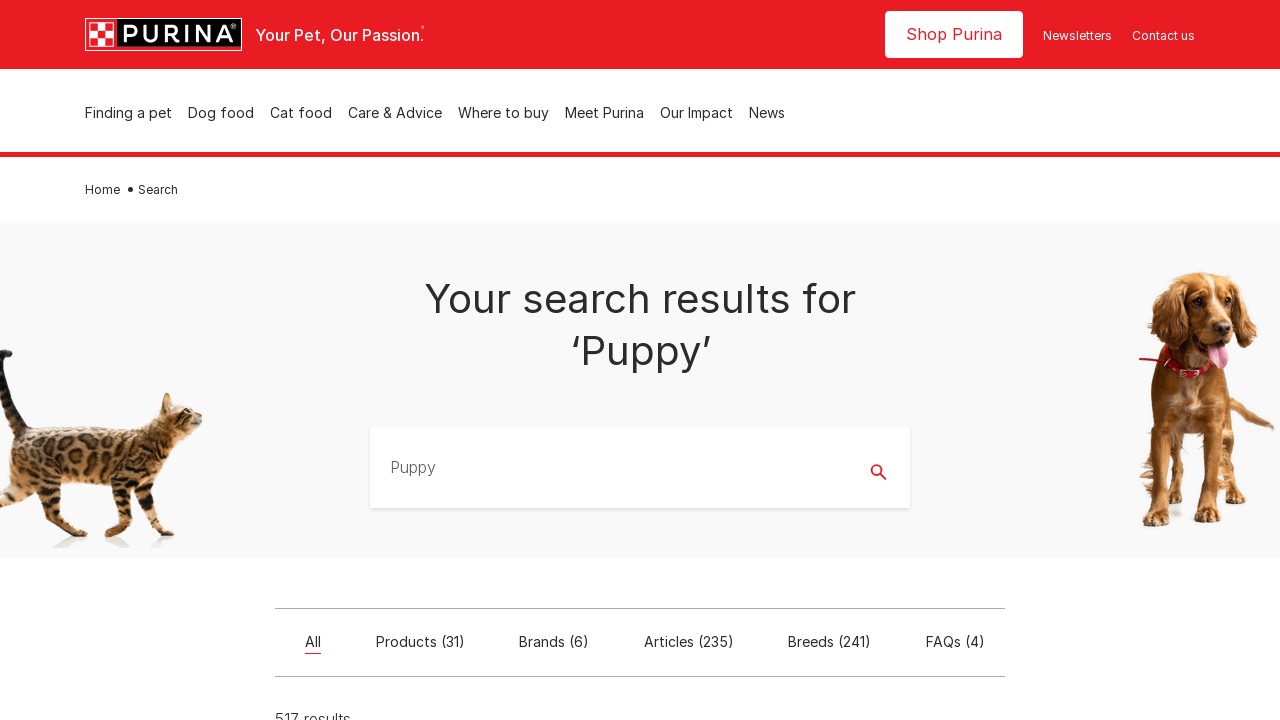